Tests the jQuery UI color picker slider functionality by dragging the red, green, and blue slider handles to different positions using click-and-hold mouse actions.

Starting URL: https://jqueryui.com/slider/#colorpicker

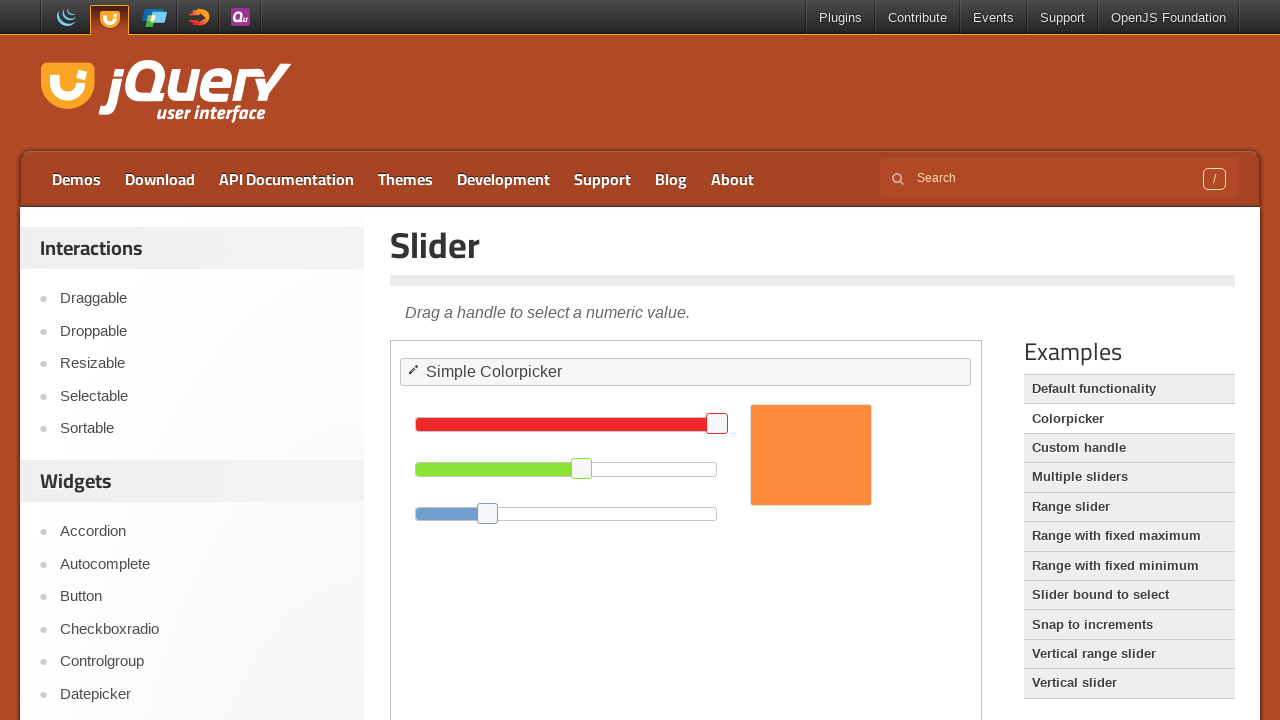

Located and switched to demo iframe containing color picker
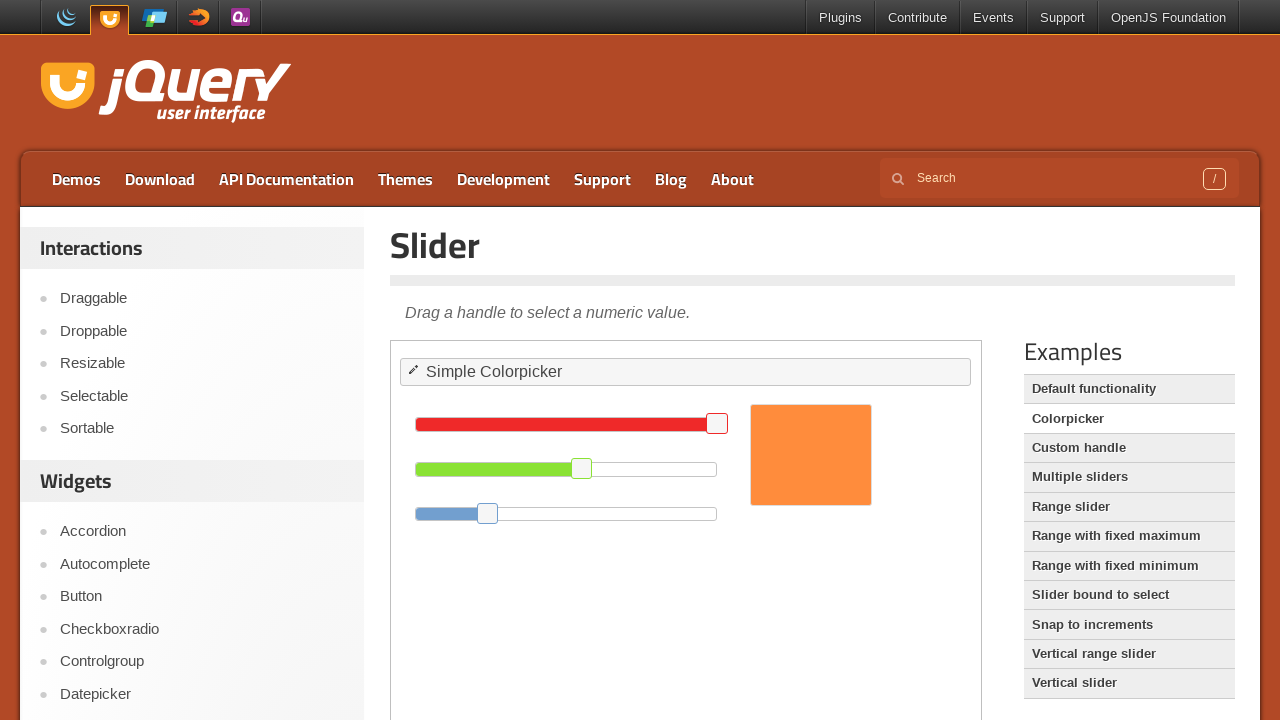

Located red slider handle
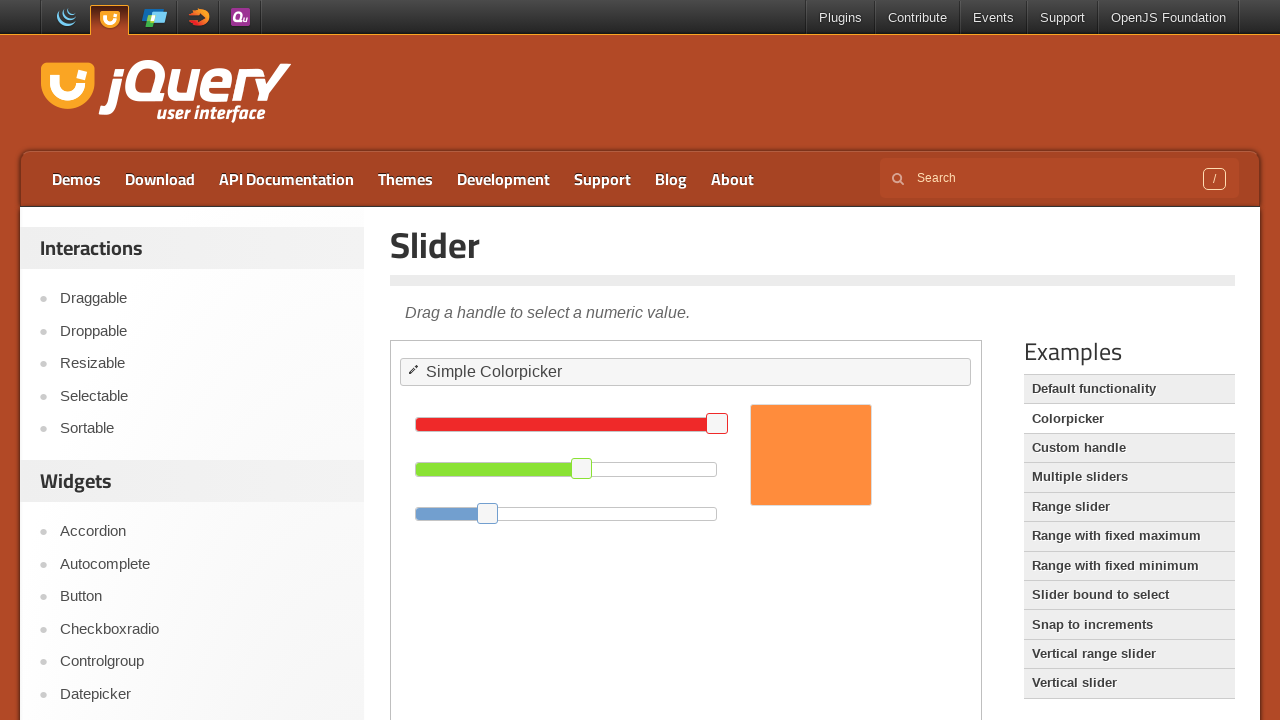

Located green slider handle
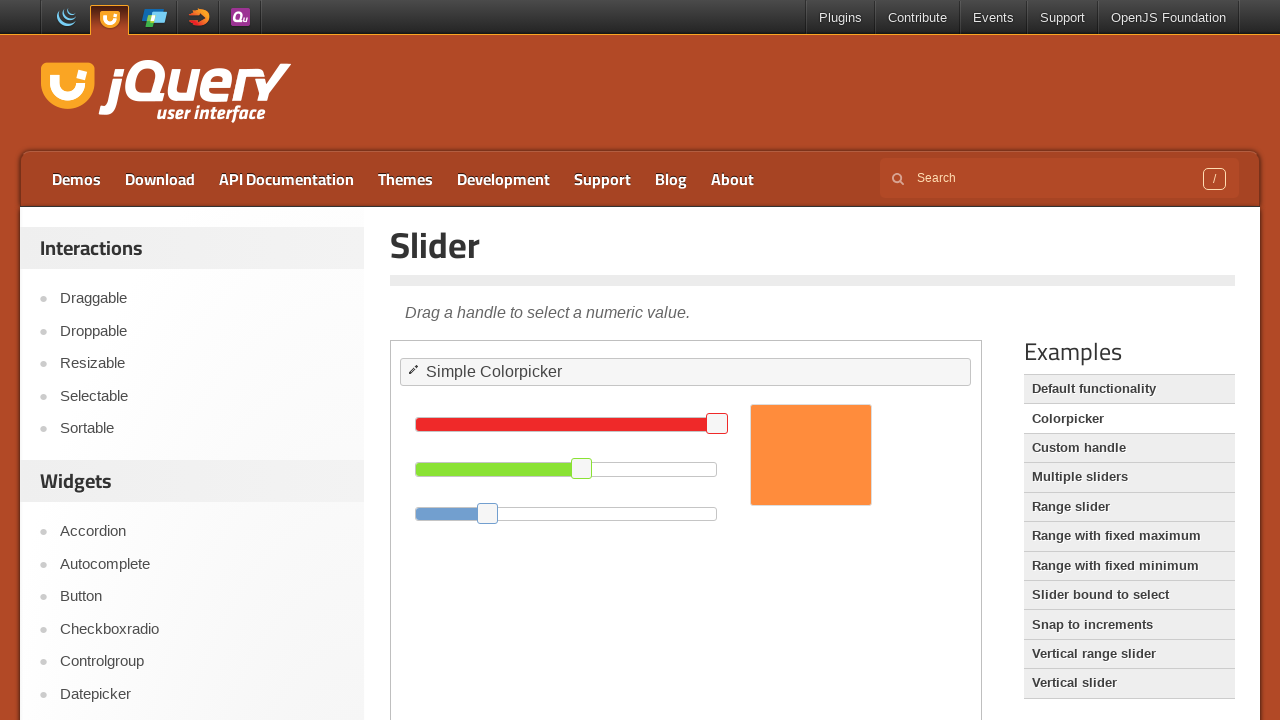

Located blue slider handle
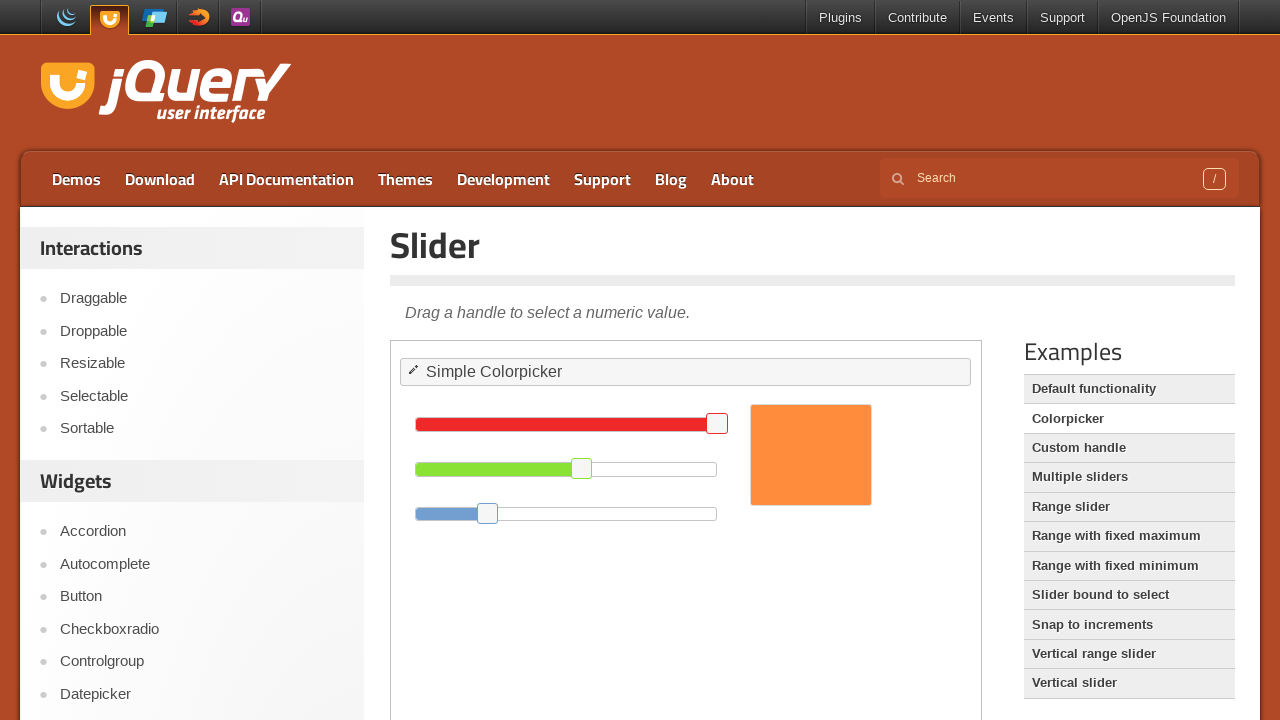

Retrieved bounding box for red slider
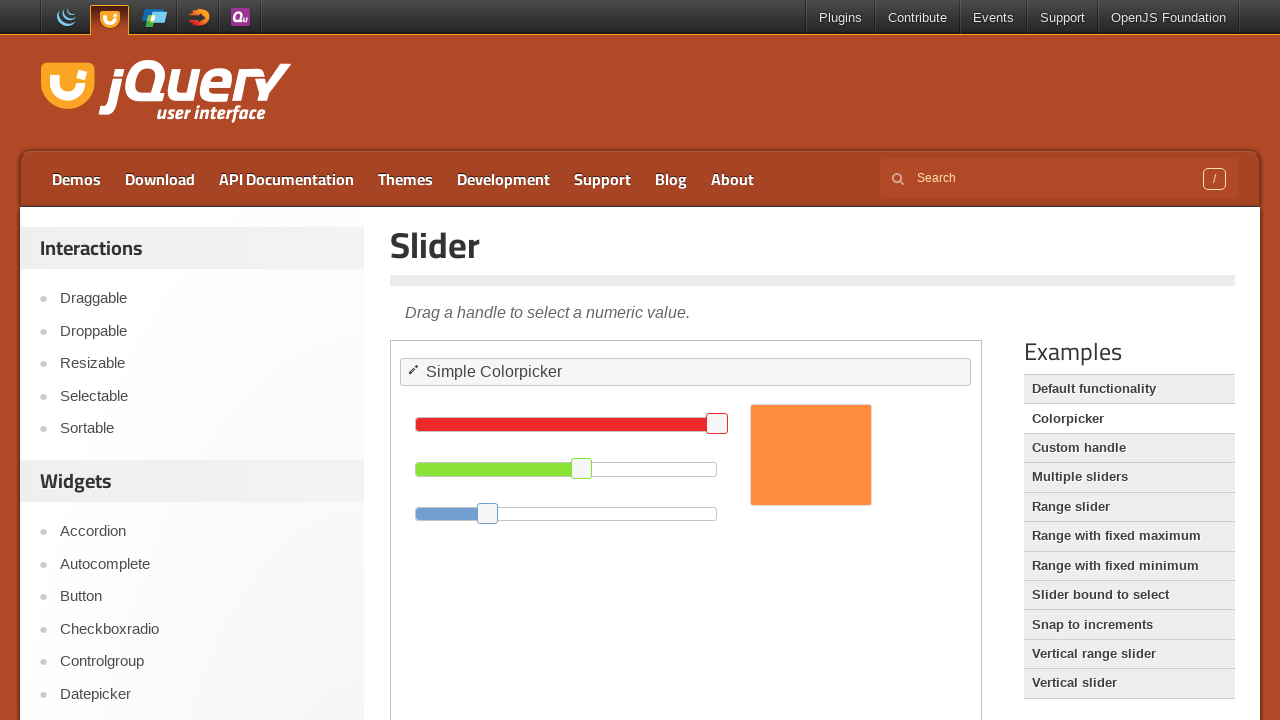

Moved mouse to center of red slider handle at (717, 424)
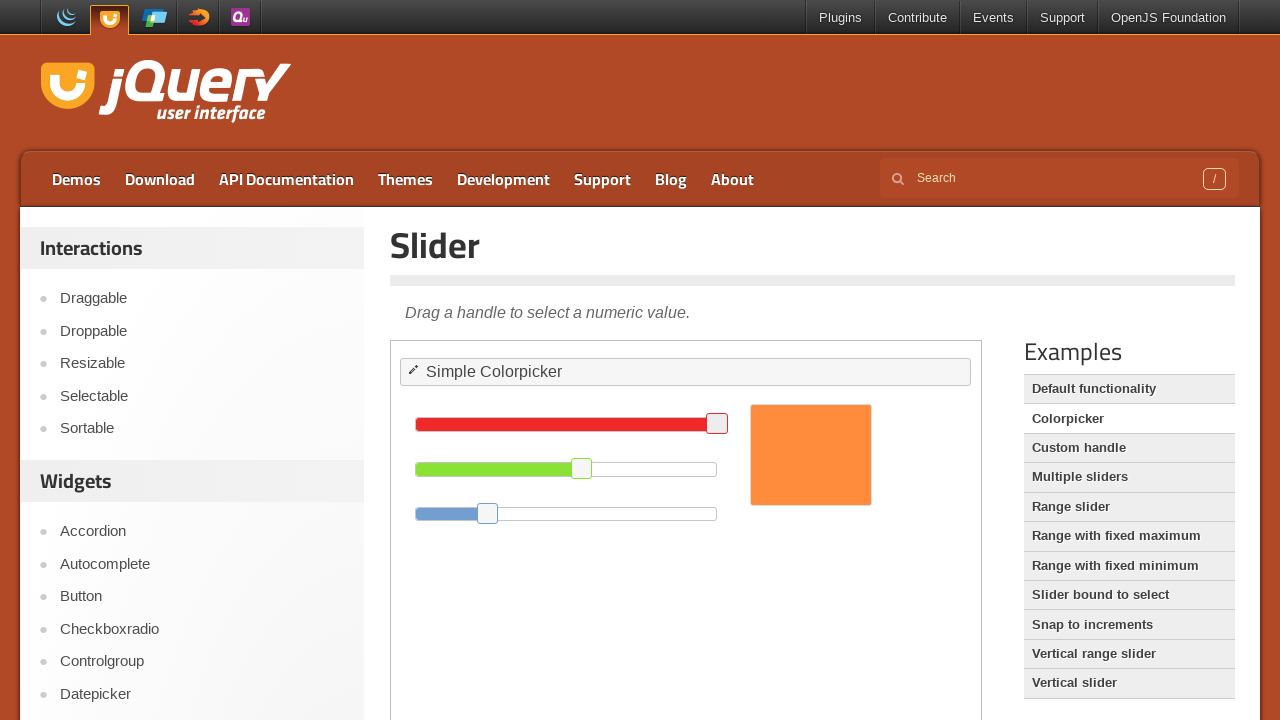

Pressed down mouse button on red slider at (717, 424)
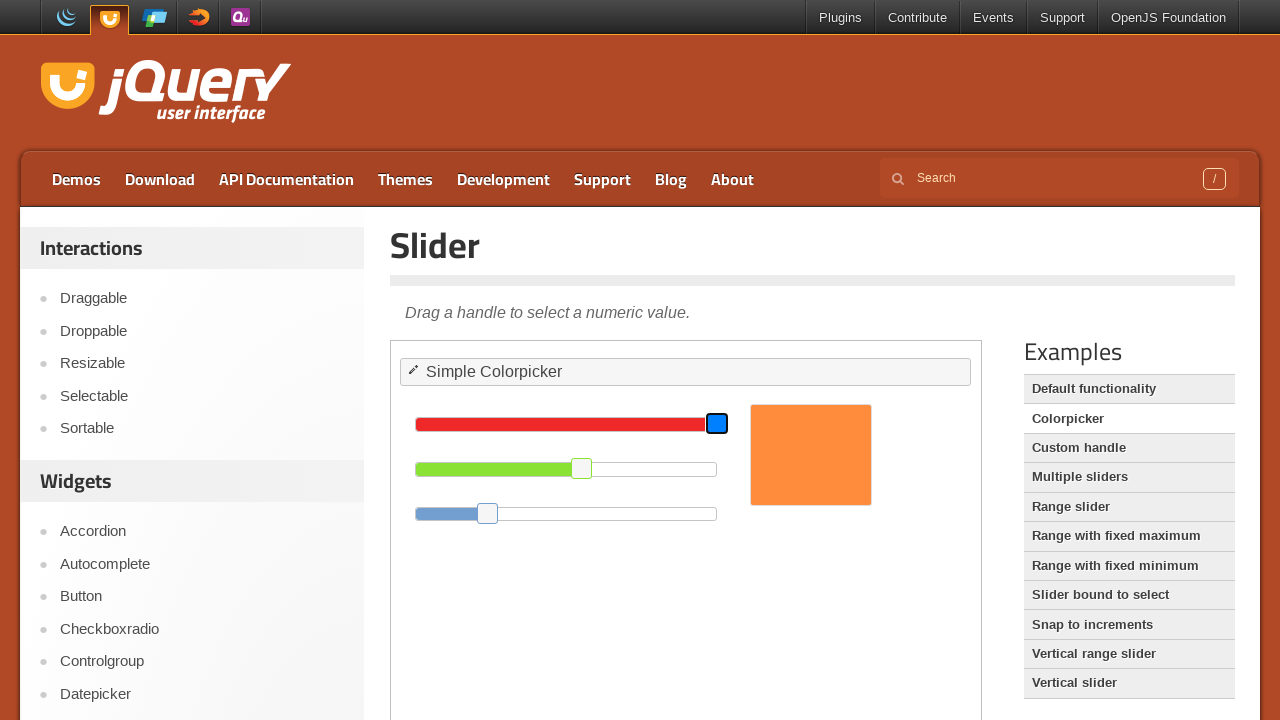

Dragged red slider 20 pixels to the left at (697, 424)
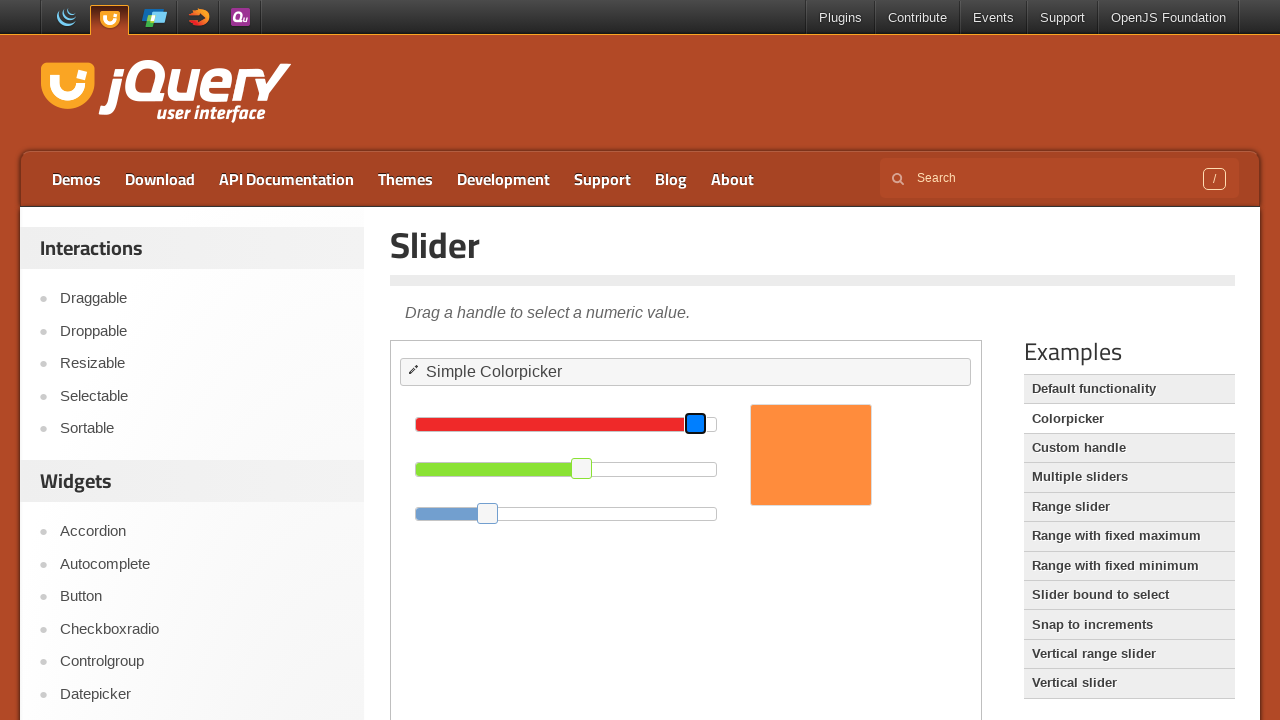

Released mouse button on red slider at (697, 424)
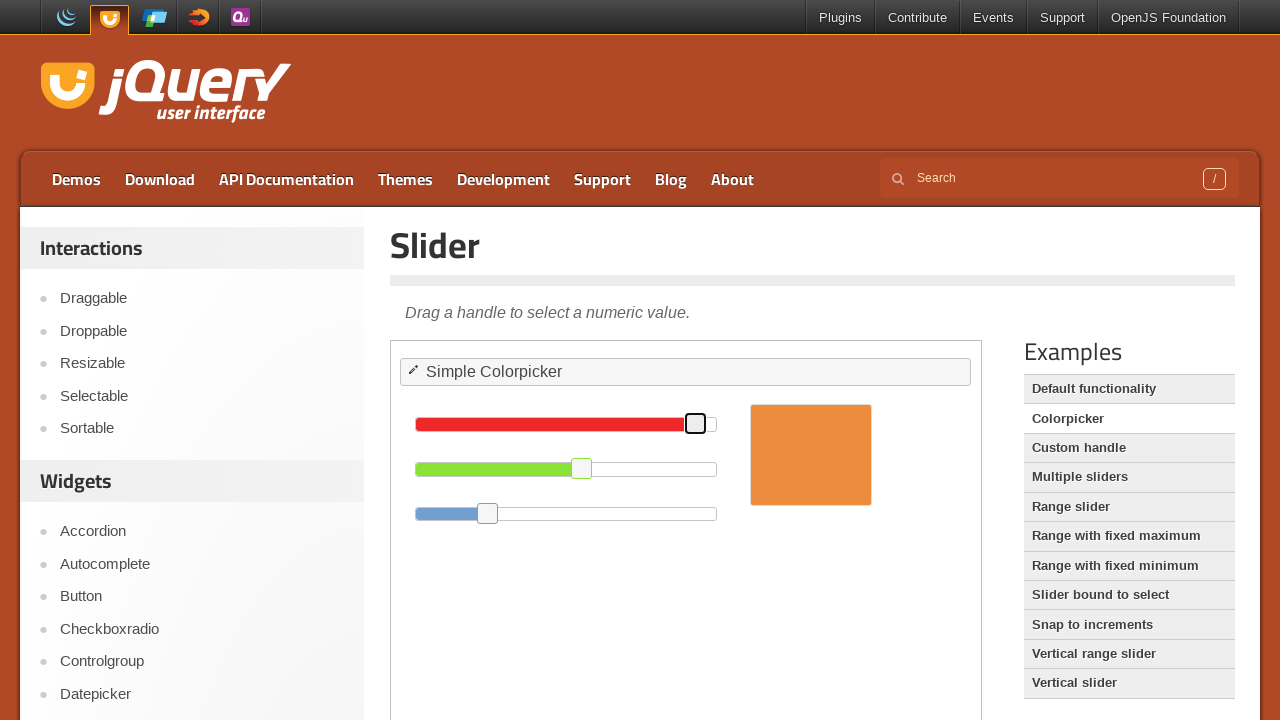

Retrieved bounding box for green slider
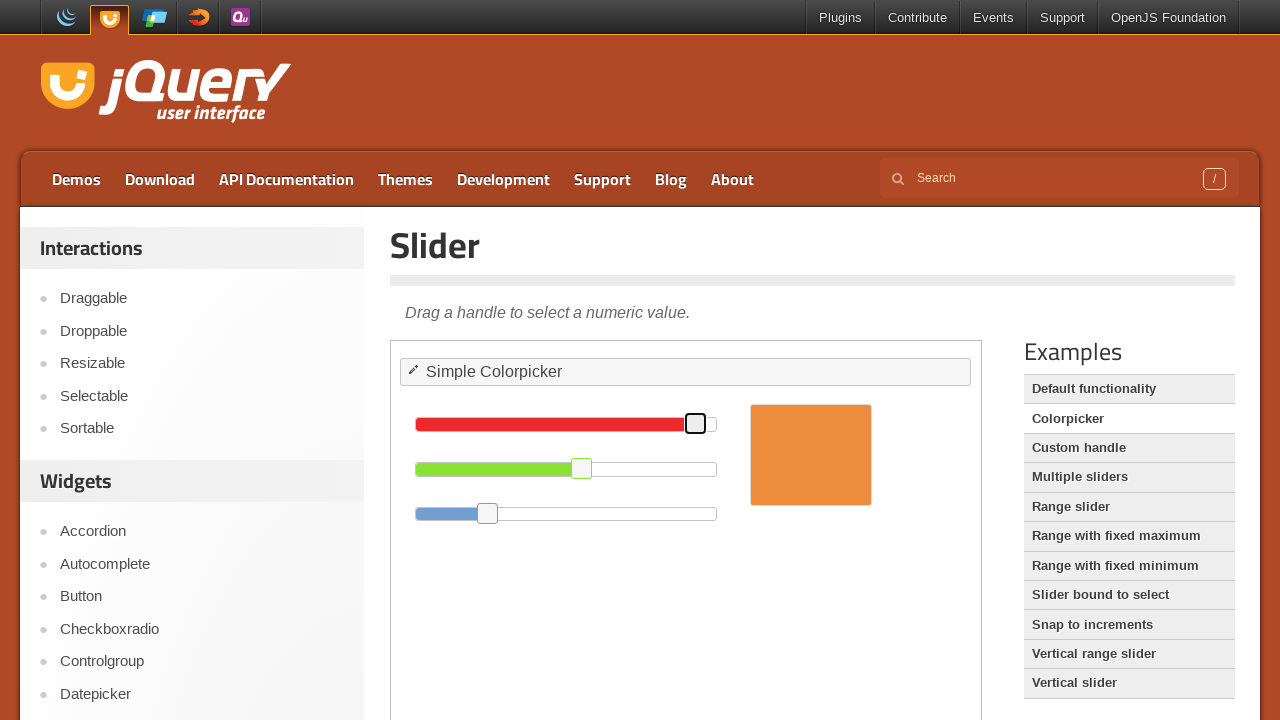

Moved mouse to center of green slider handle at (582, 468)
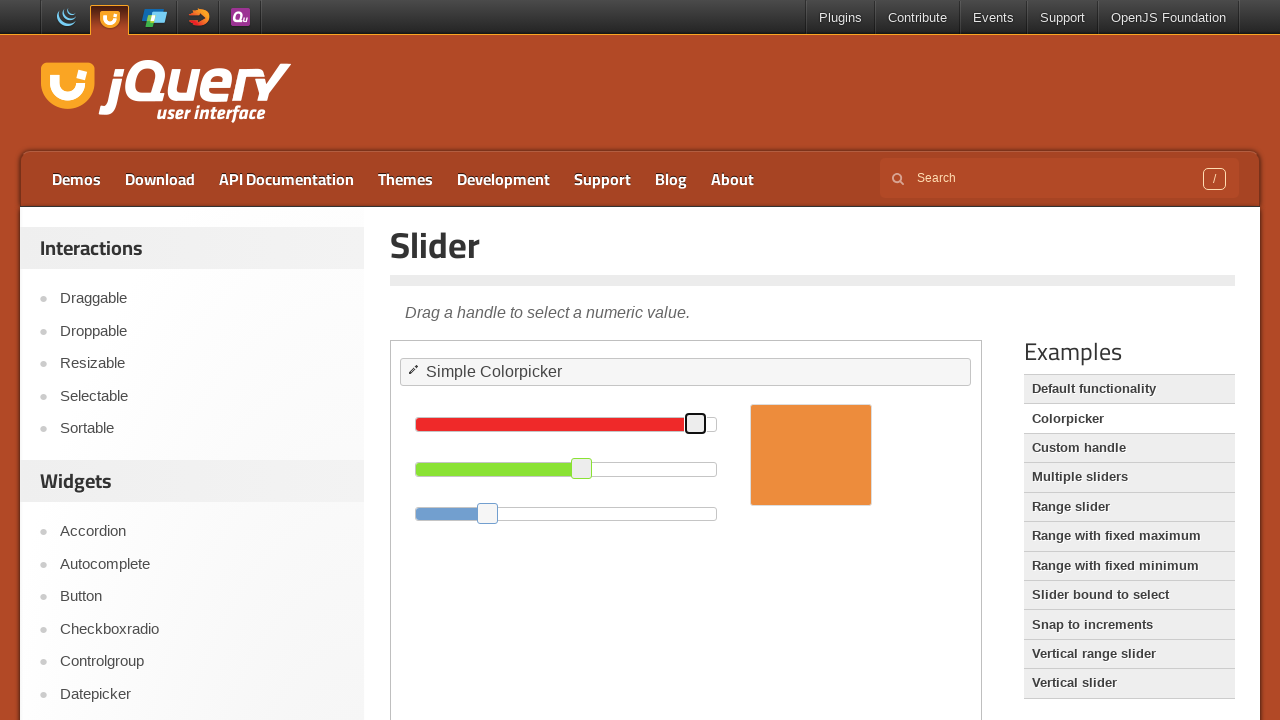

Pressed down mouse button on green slider at (582, 468)
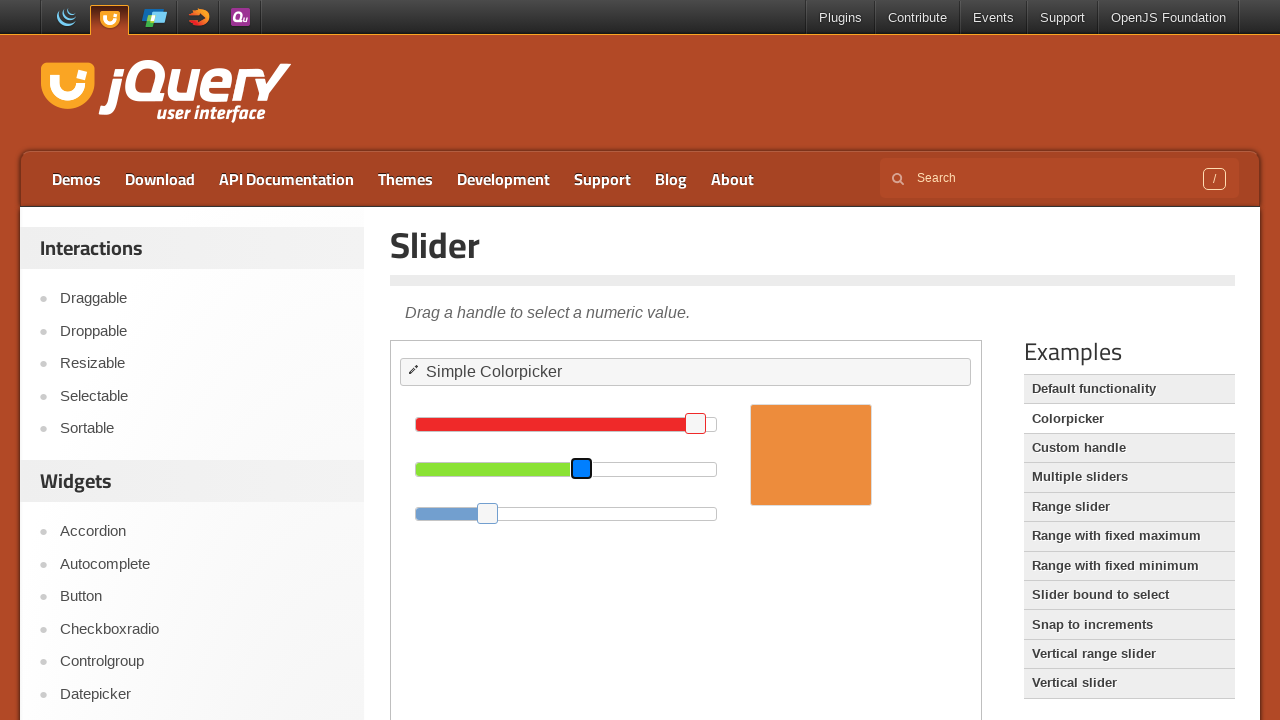

Dragged green slider 20 pixels to the right at (602, 468)
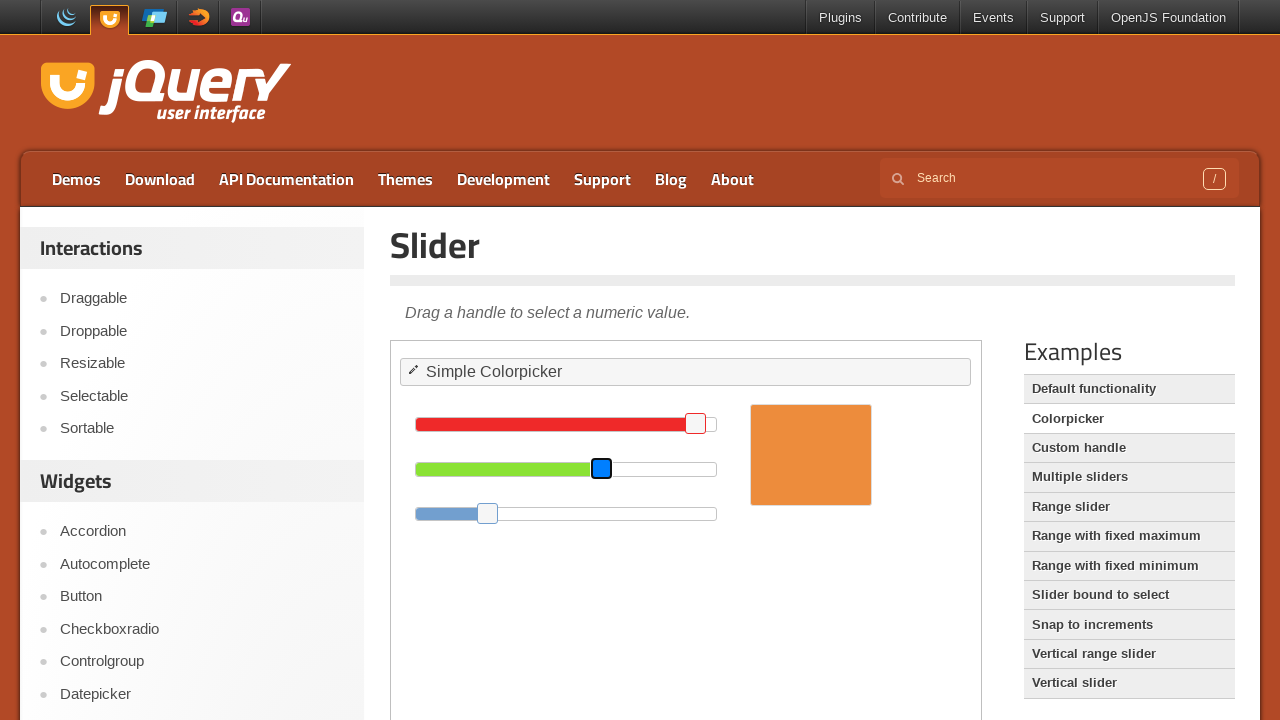

Released mouse button on green slider at (602, 468)
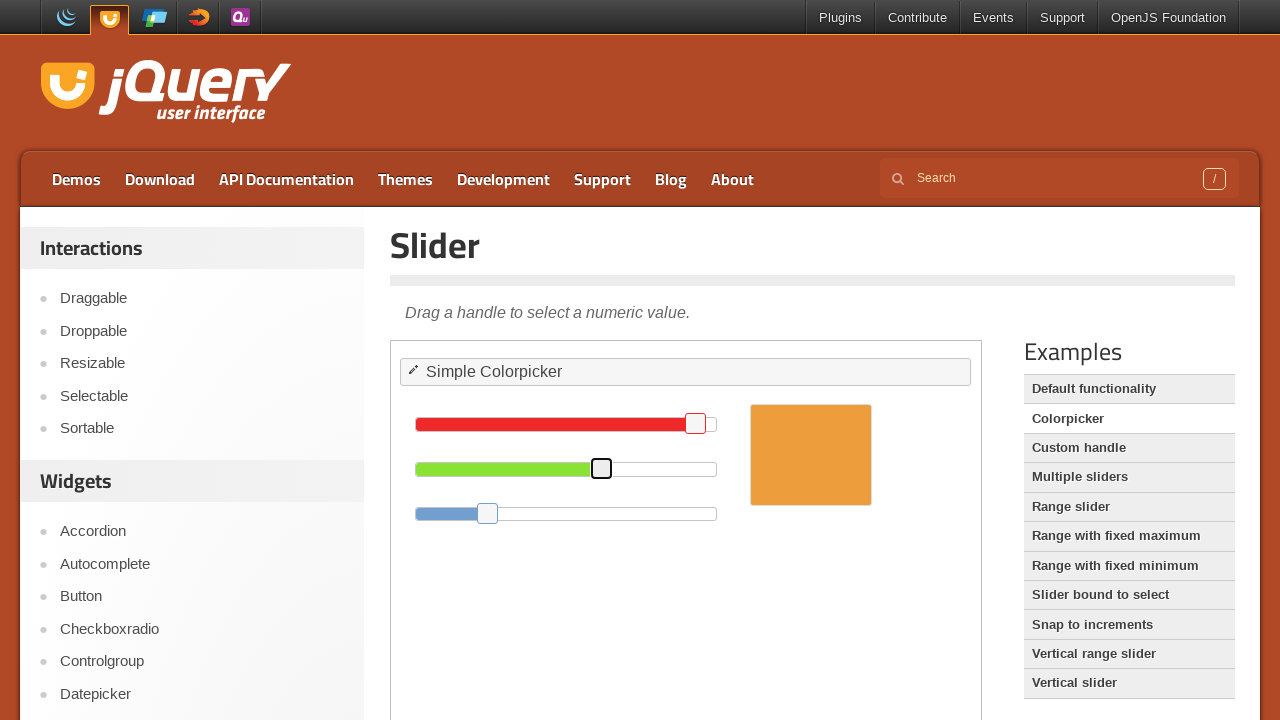

Retrieved bounding box for blue slider
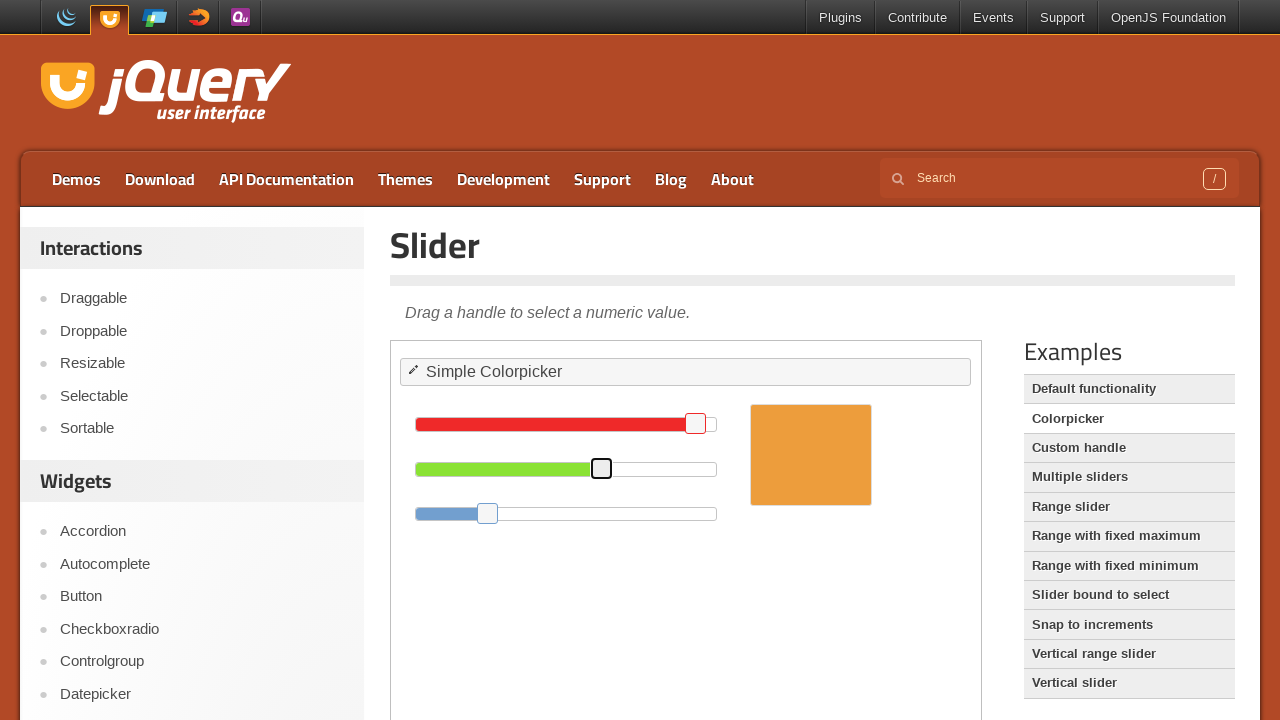

Moved mouse to center of blue slider handle at (488, 513)
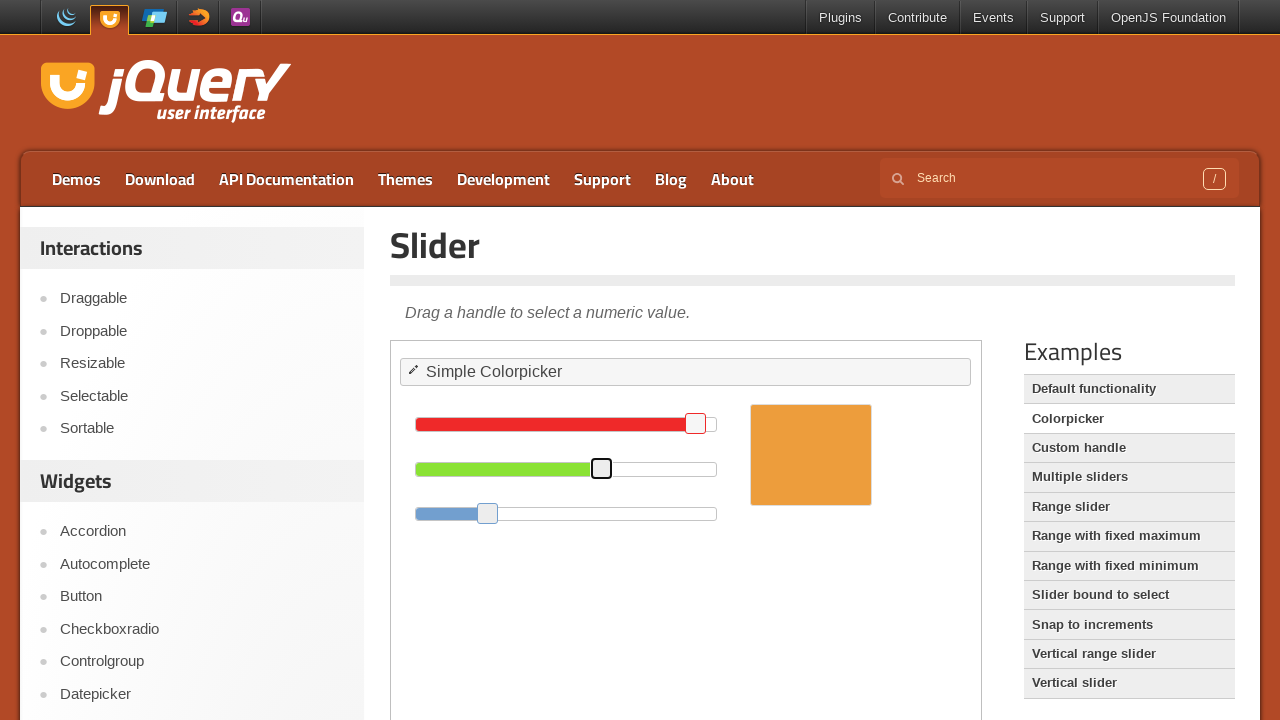

Pressed down mouse button on blue slider at (488, 513)
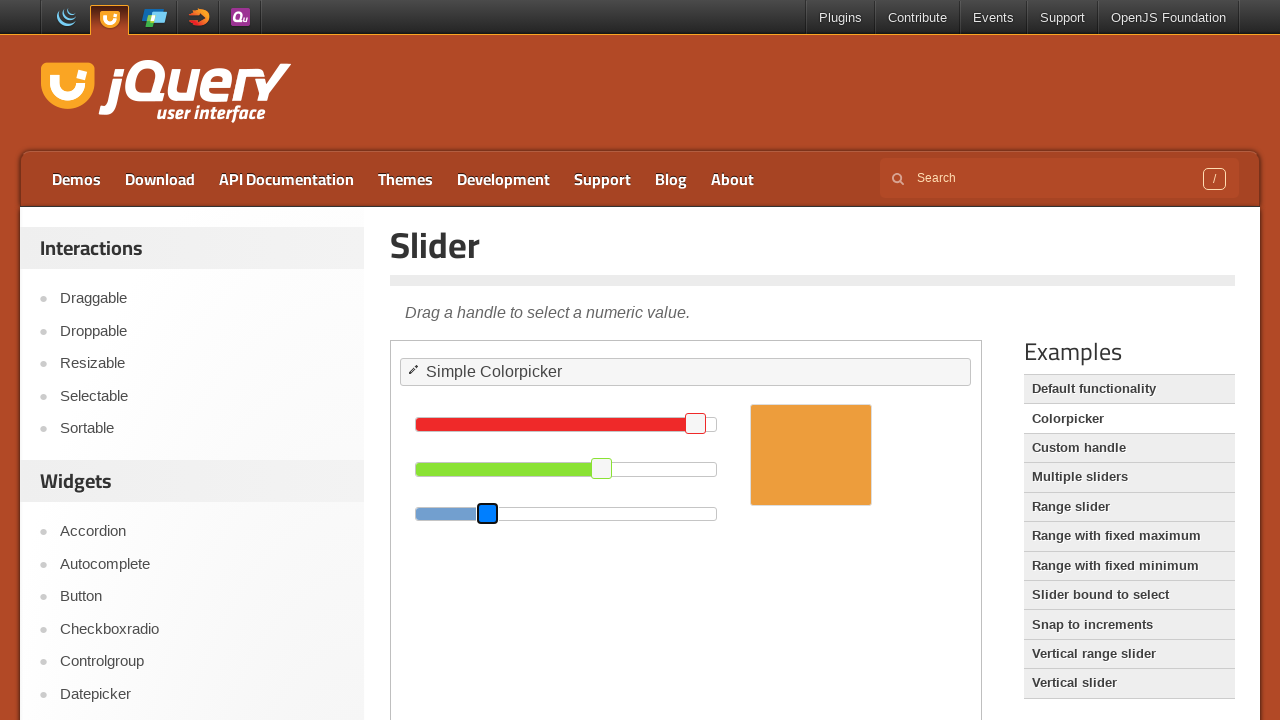

Dragged blue slider 20 pixels to the right at (508, 513)
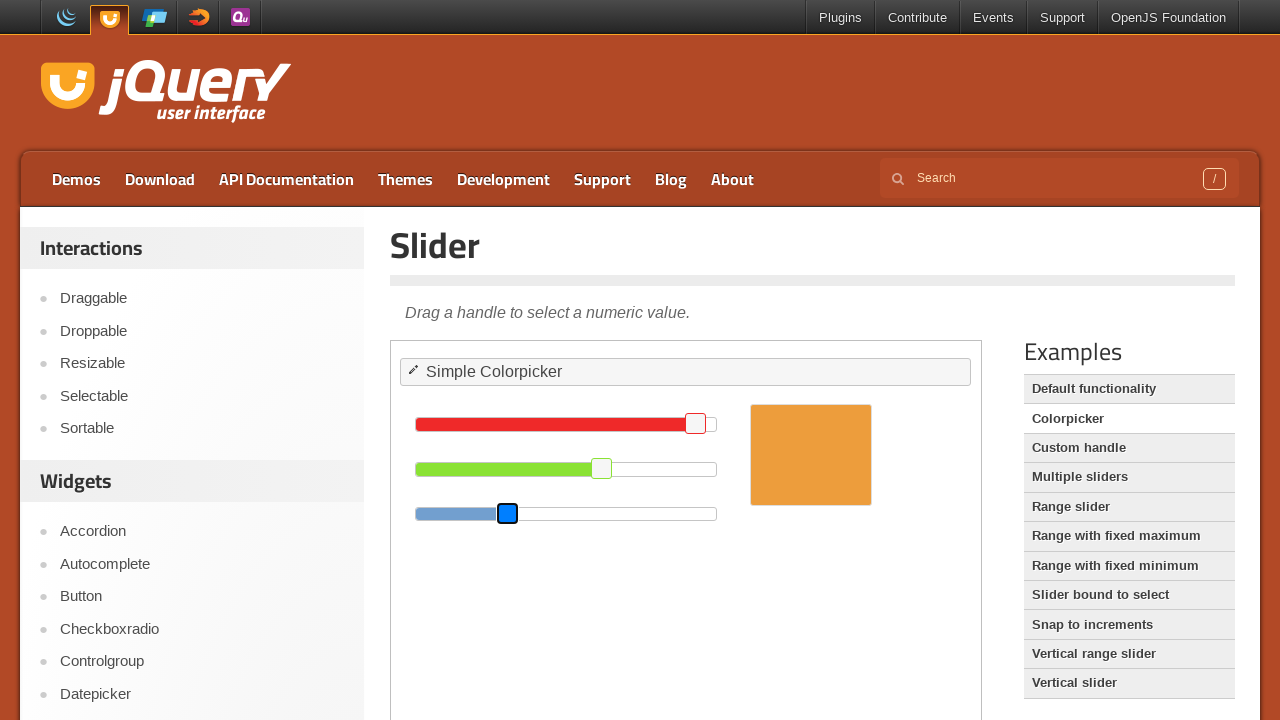

Released mouse button on blue slider at (508, 513)
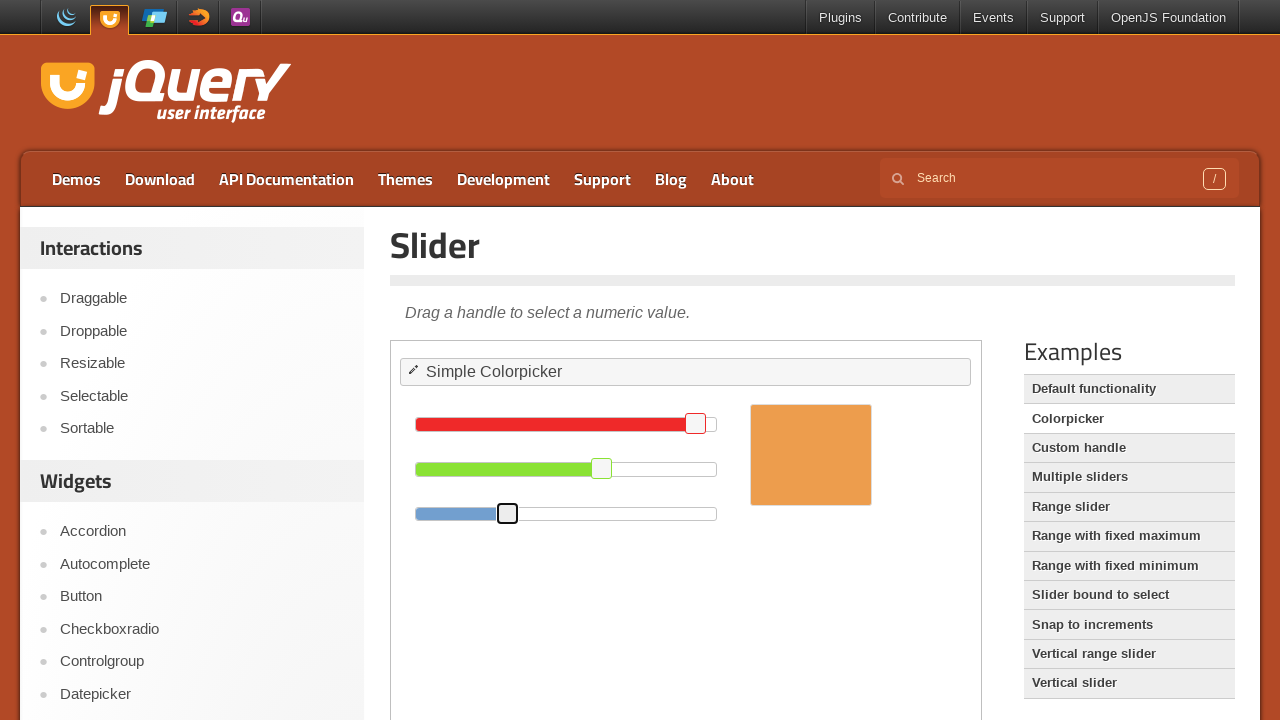

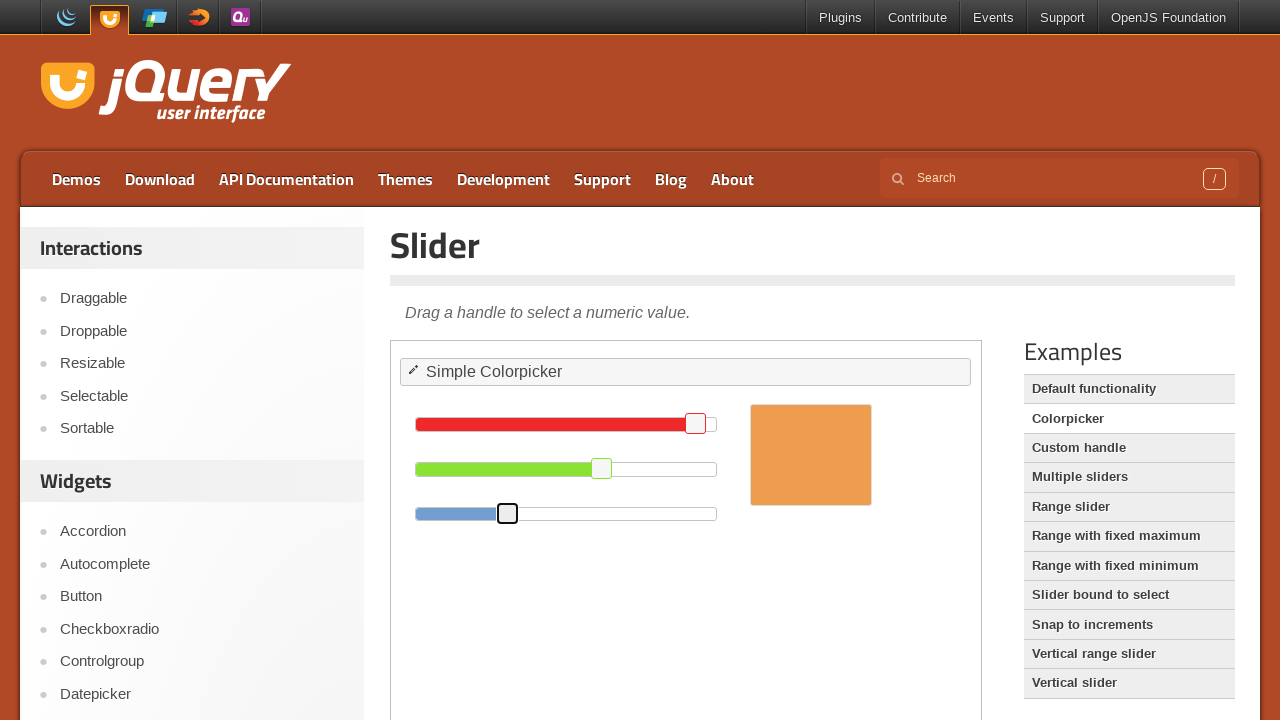